Verifies that the login page displays the essential form elements: username input, password input, and submit button

Starting URL: https://opensource-demo.orangehrmlive.com/web/index.php/auth/login

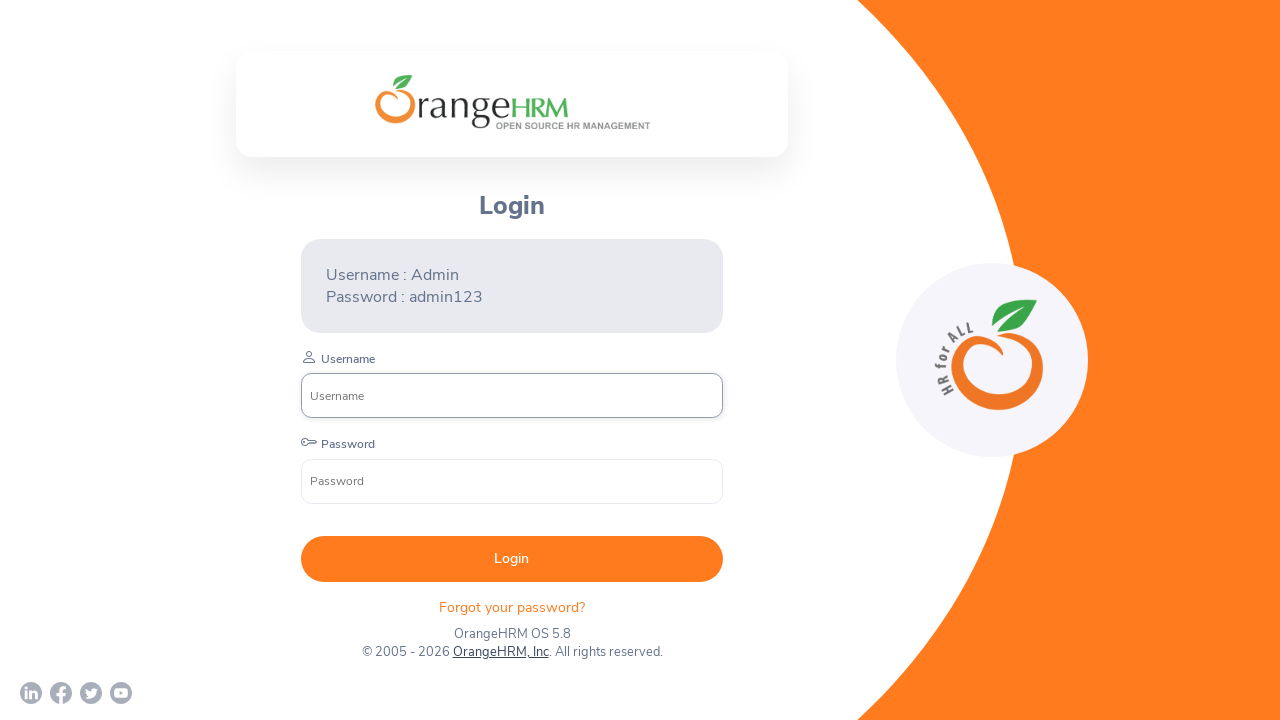

Page loaded with networkidle state
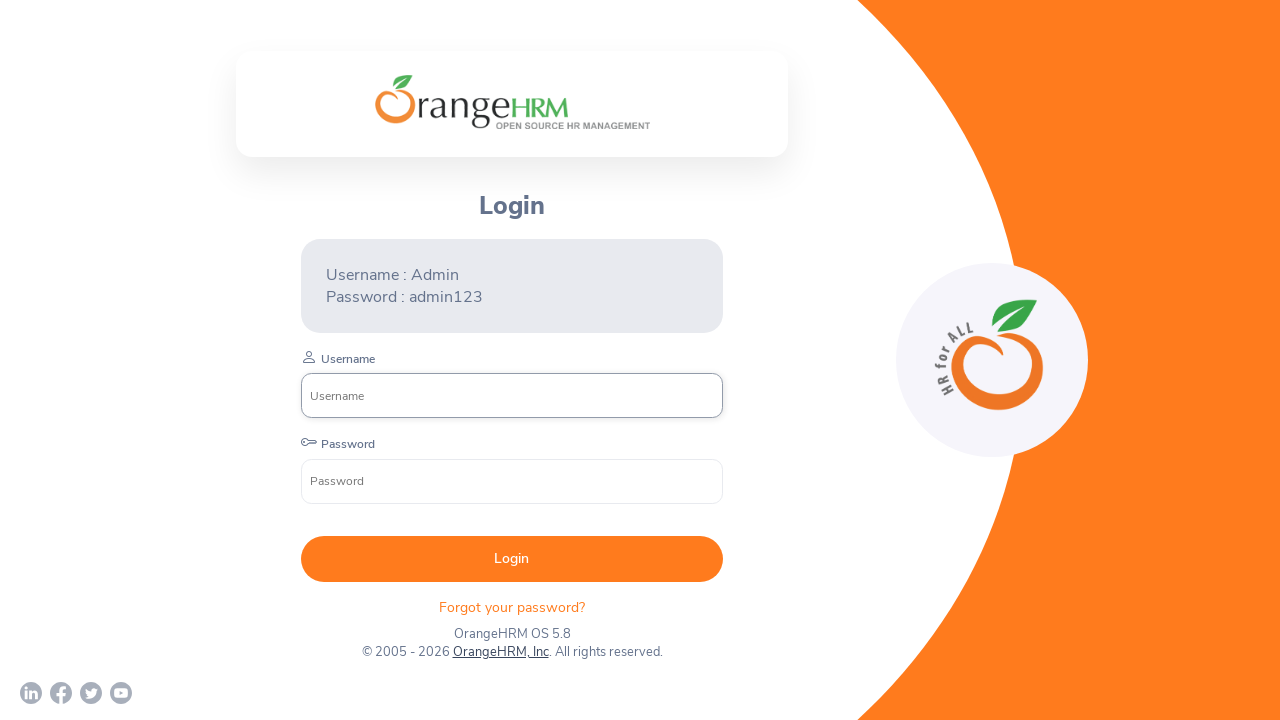

Username input field is visible
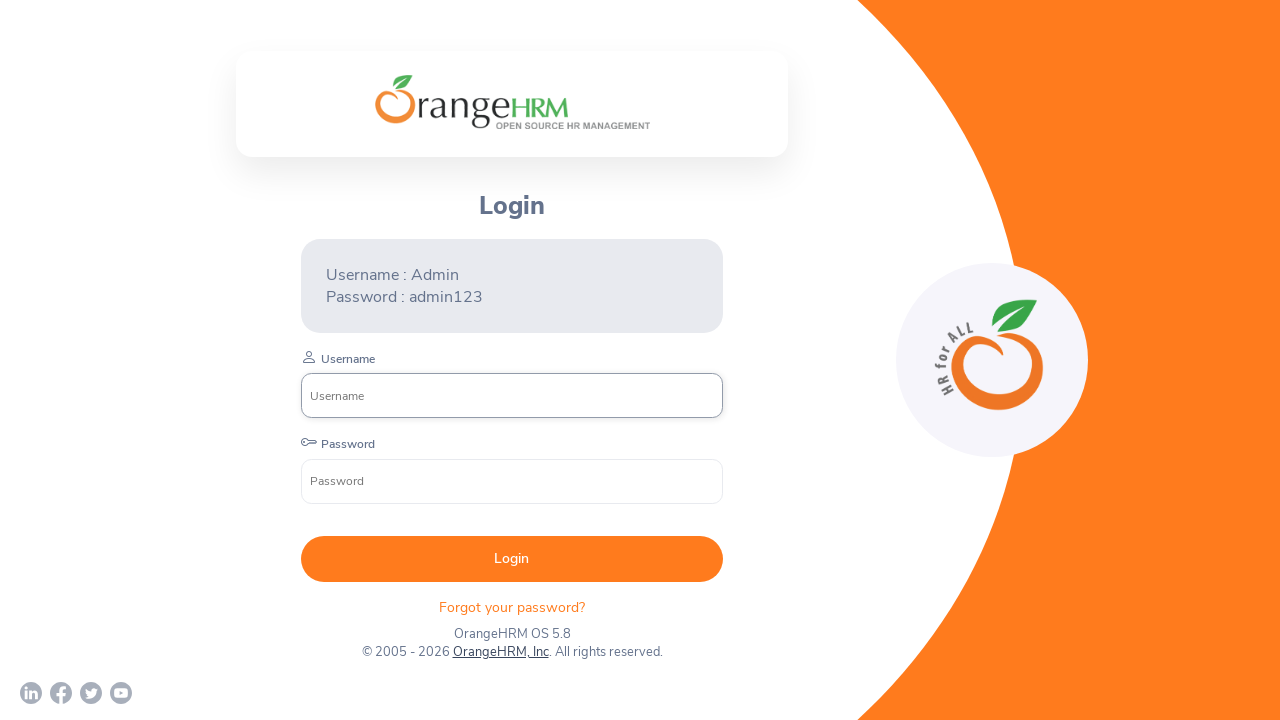

Password input field is visible
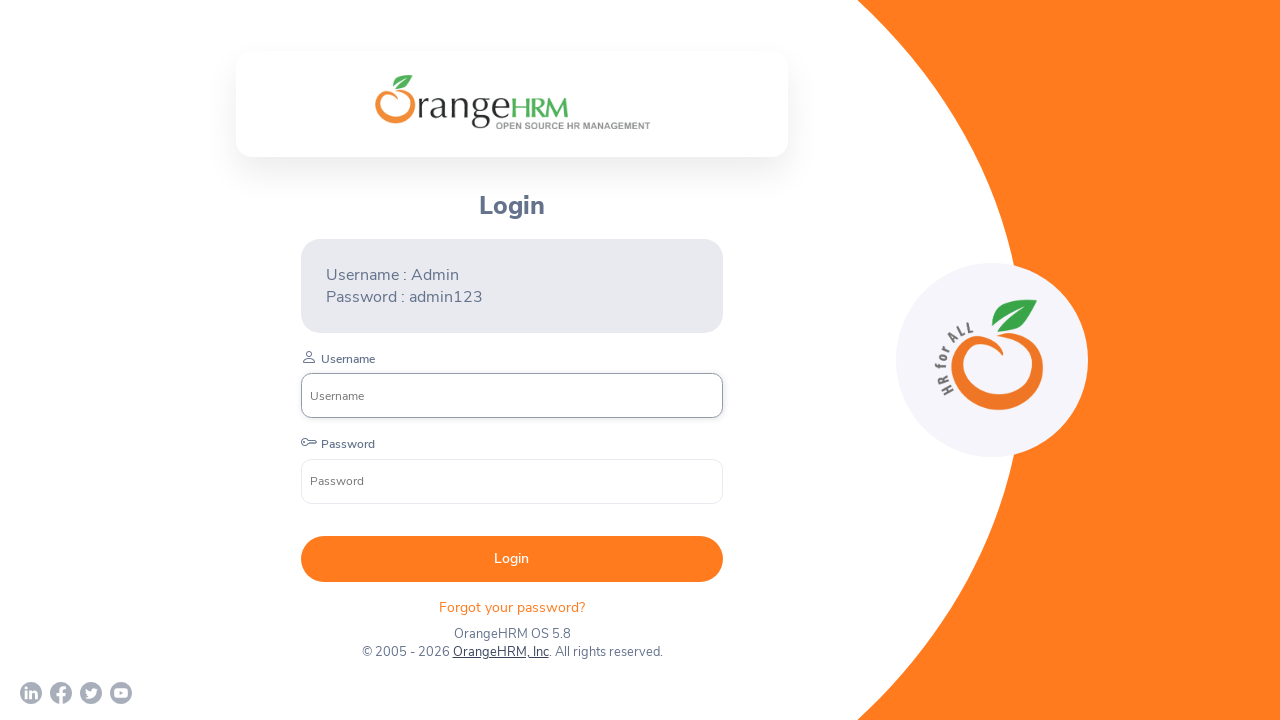

Submit button is visible
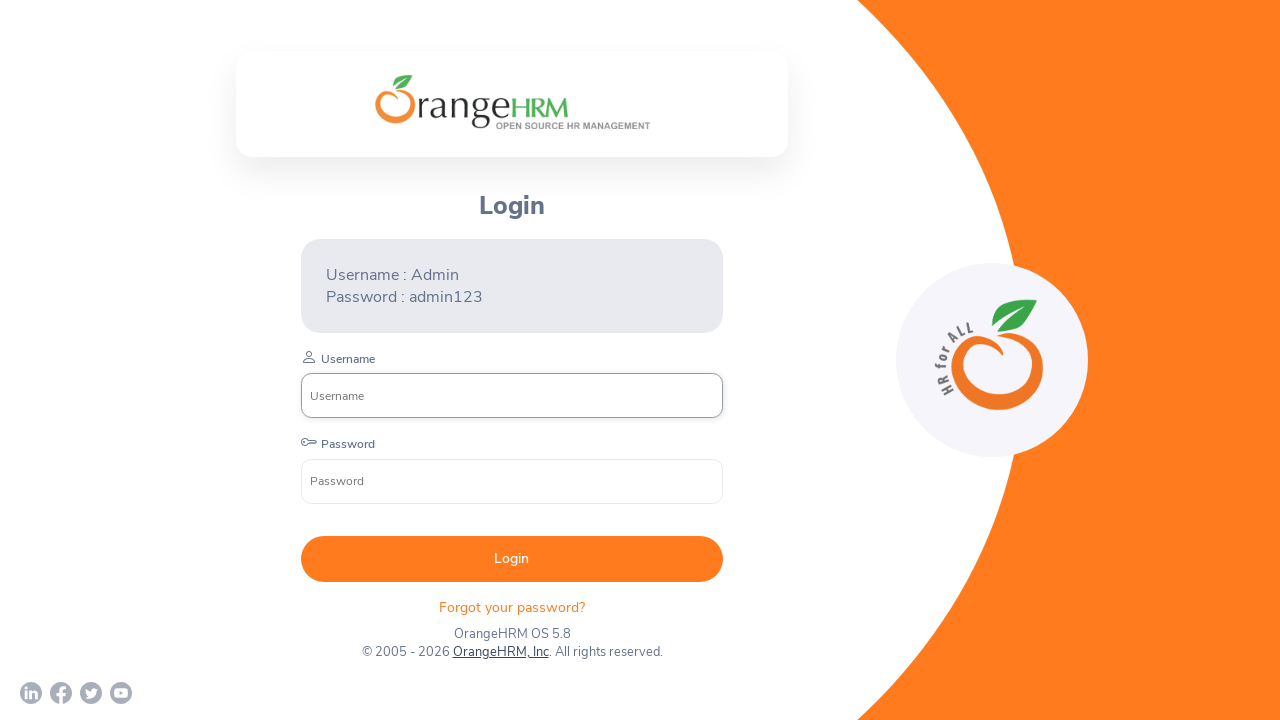

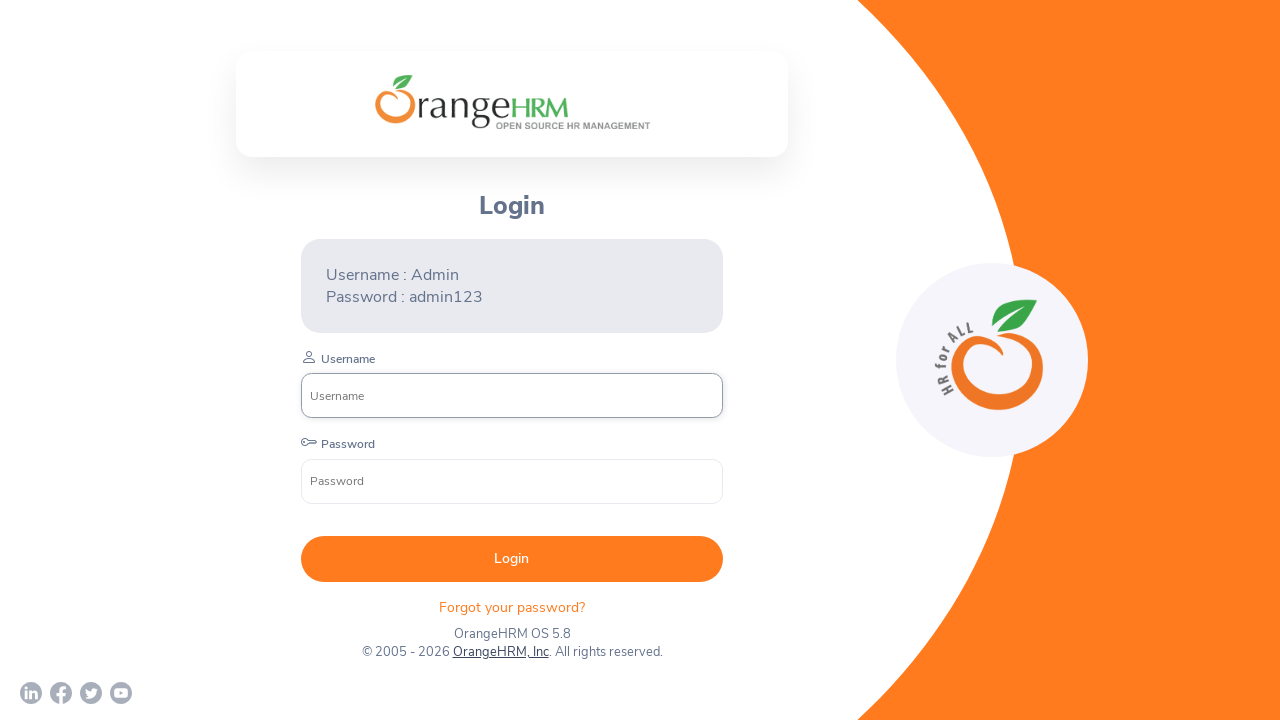